Tests adding a product to cart on demoblaze e-commerce demo site by clicking the first product, adding it to cart, accepting the confirmation alert, and verifying the product appears in the cart.

Starting URL: https://www.demoblaze.com

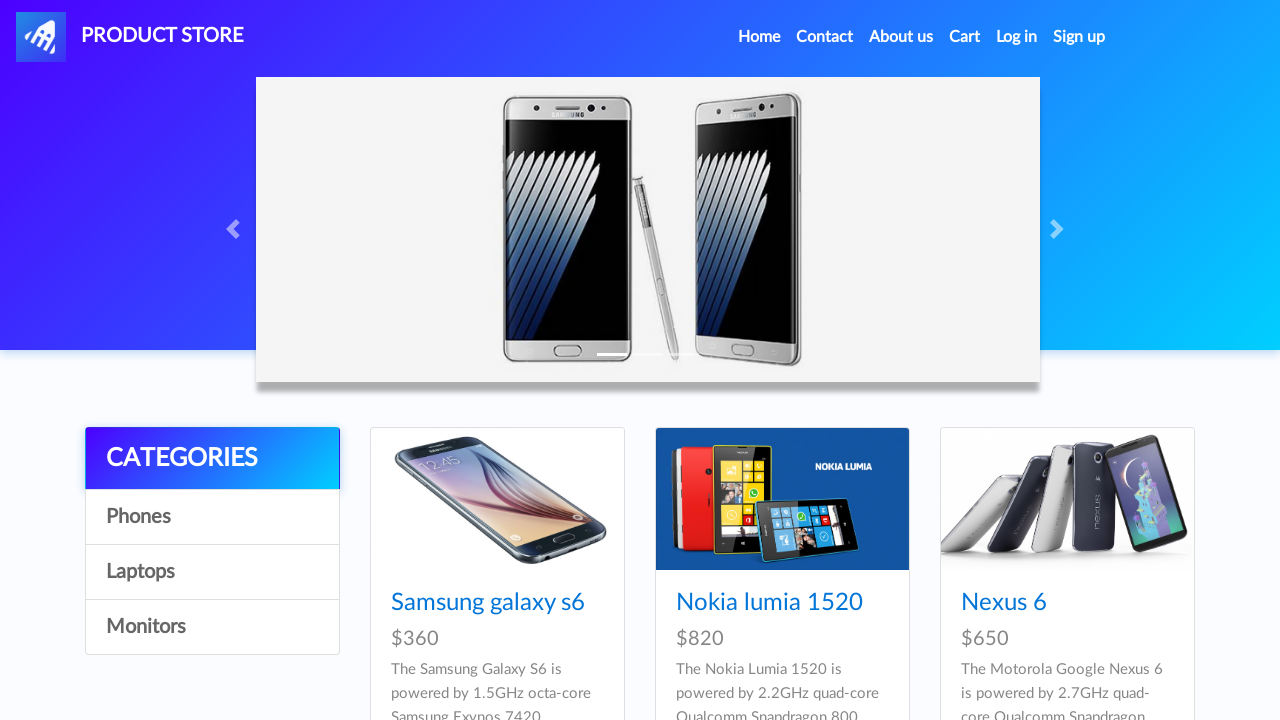

Waited for products to load on homepage
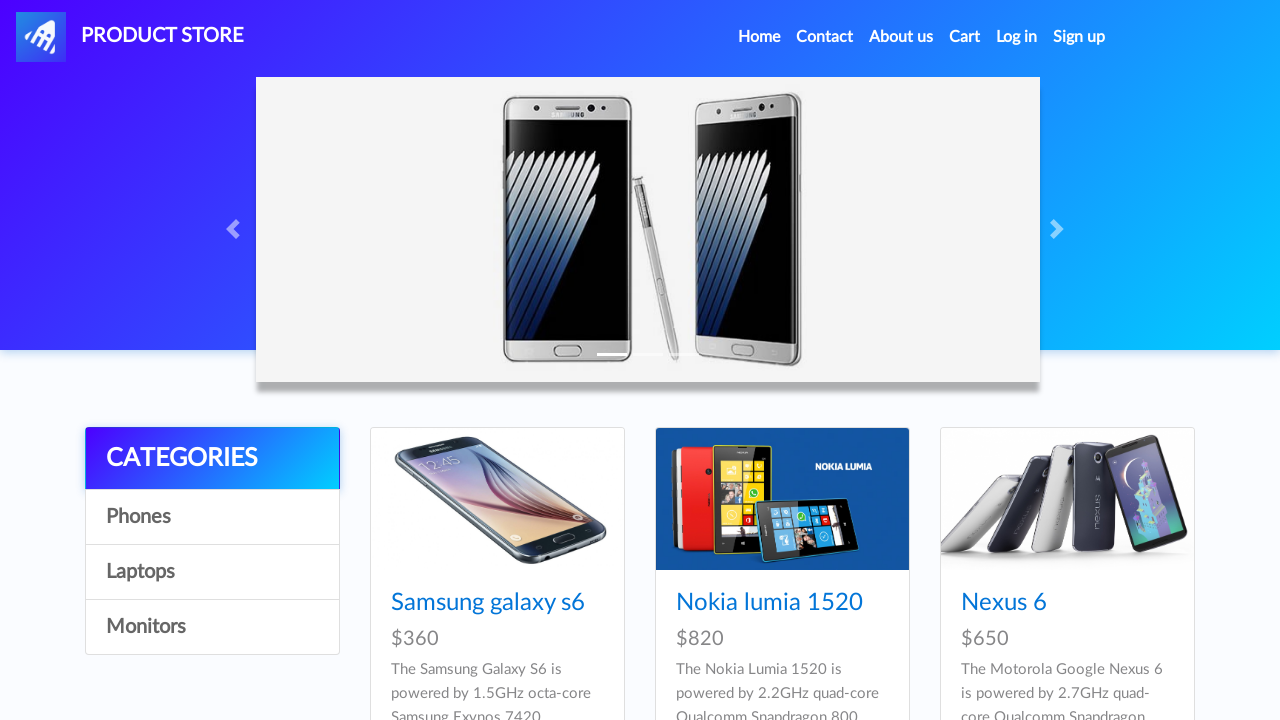

Clicked on first product to open detail page at (488, 603) on .card-title a >> nth=0
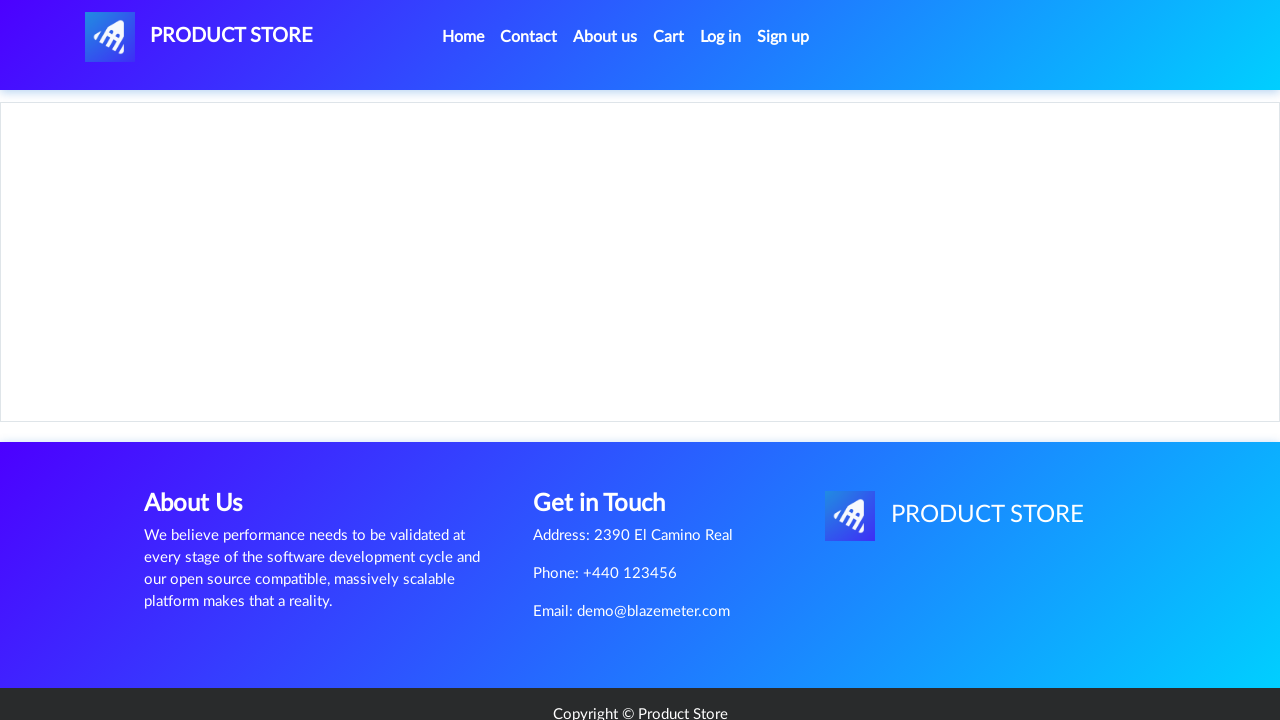

Product detail page loaded with Add to cart button visible
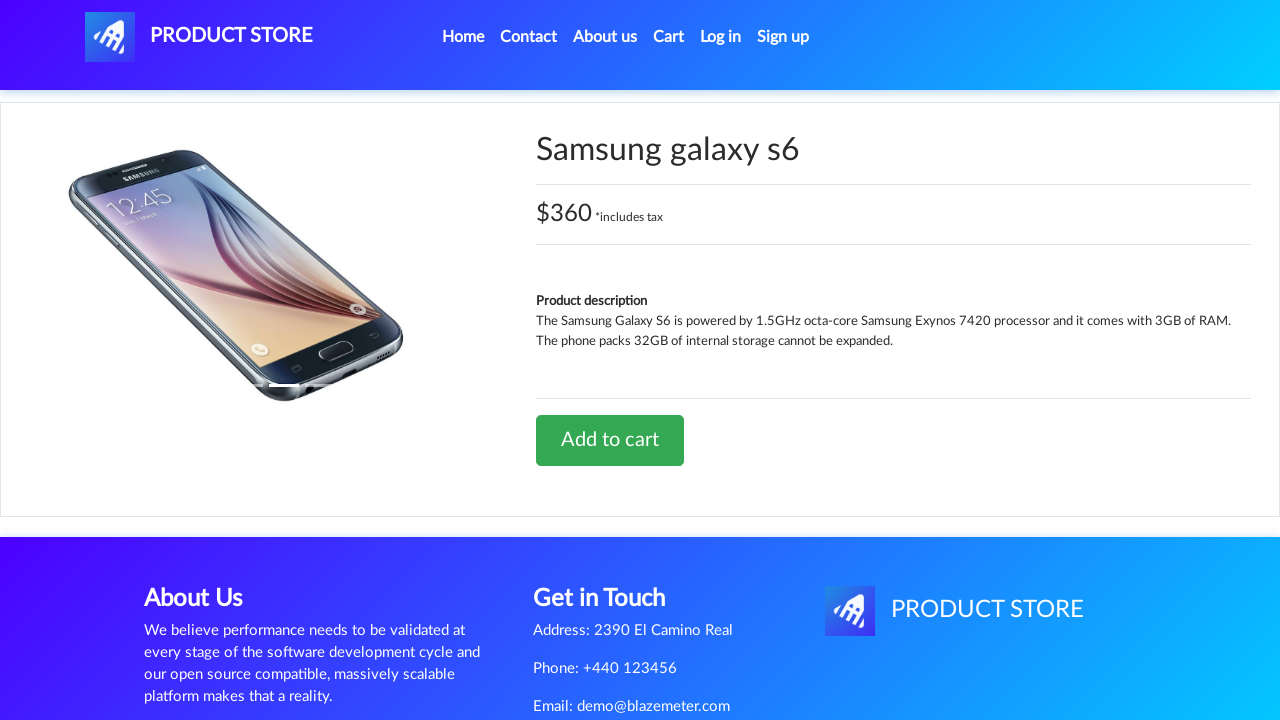

Clicked Add to cart button at (610, 440) on a.btn-success
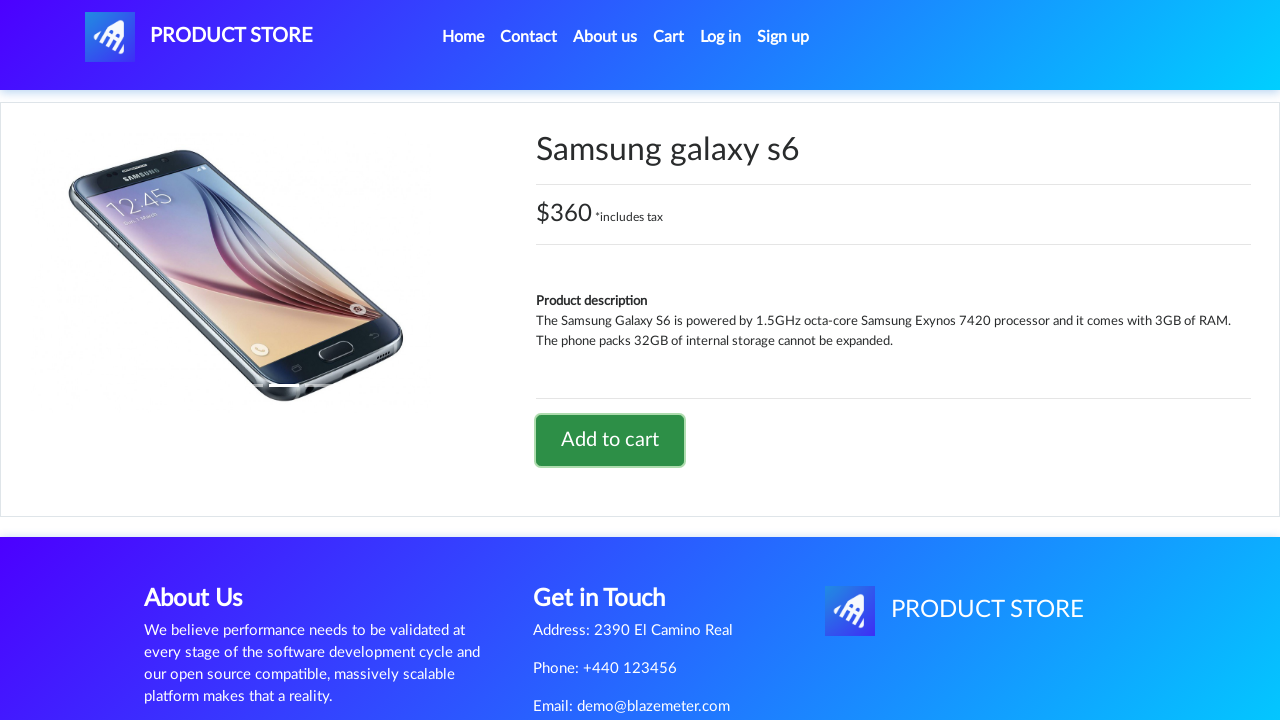

Set up dialog handler to accept confirmation
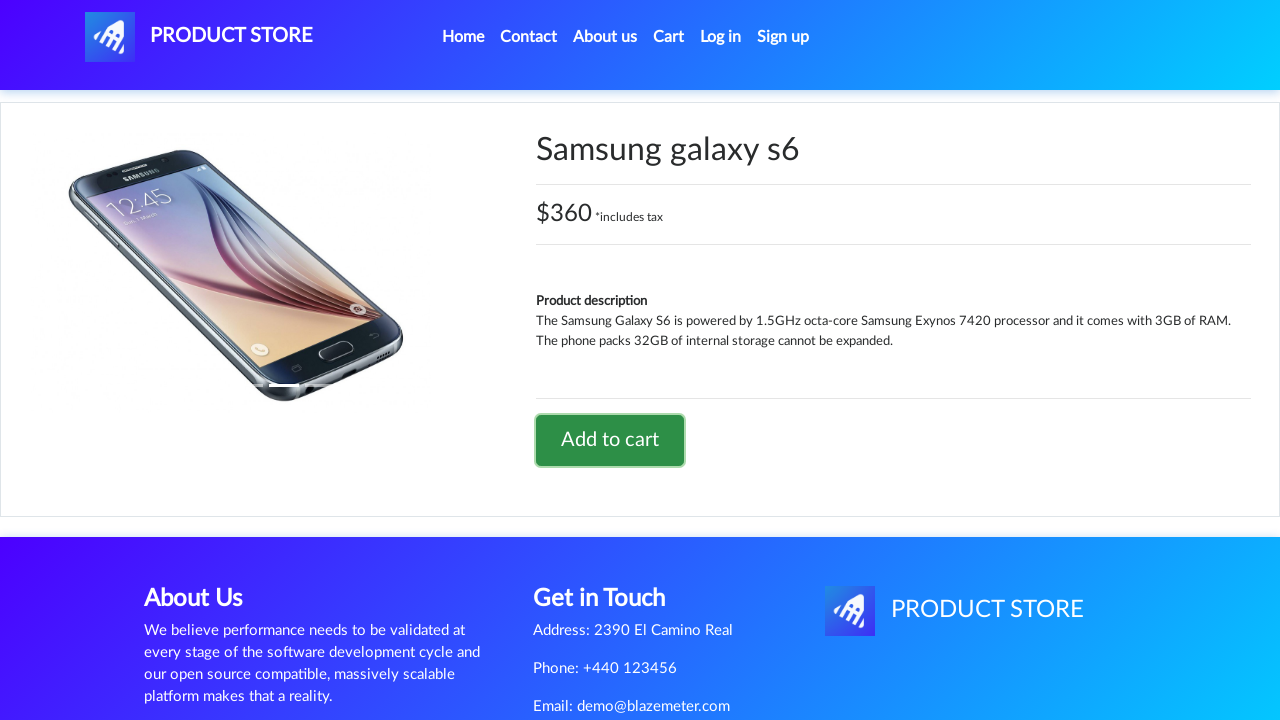

Waited for cart to update after accepting confirmation alert
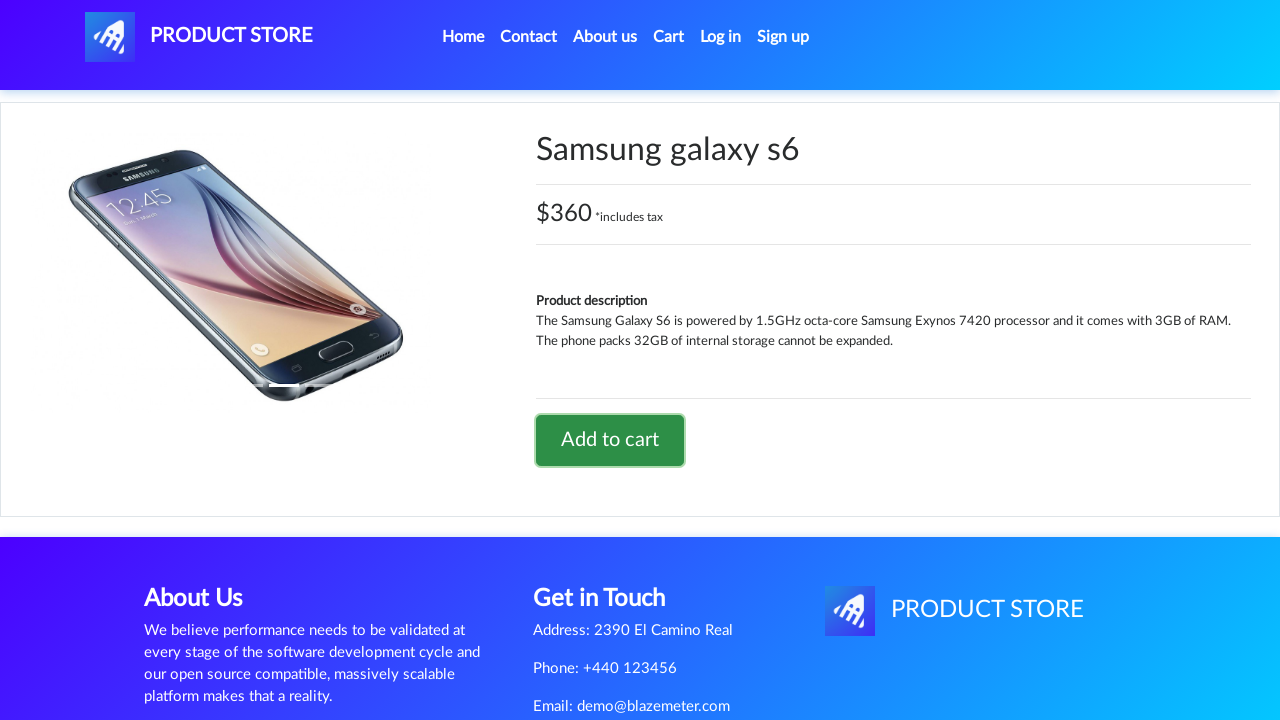

Clicked on cart button to navigate to cart page at (669, 37) on #cartur
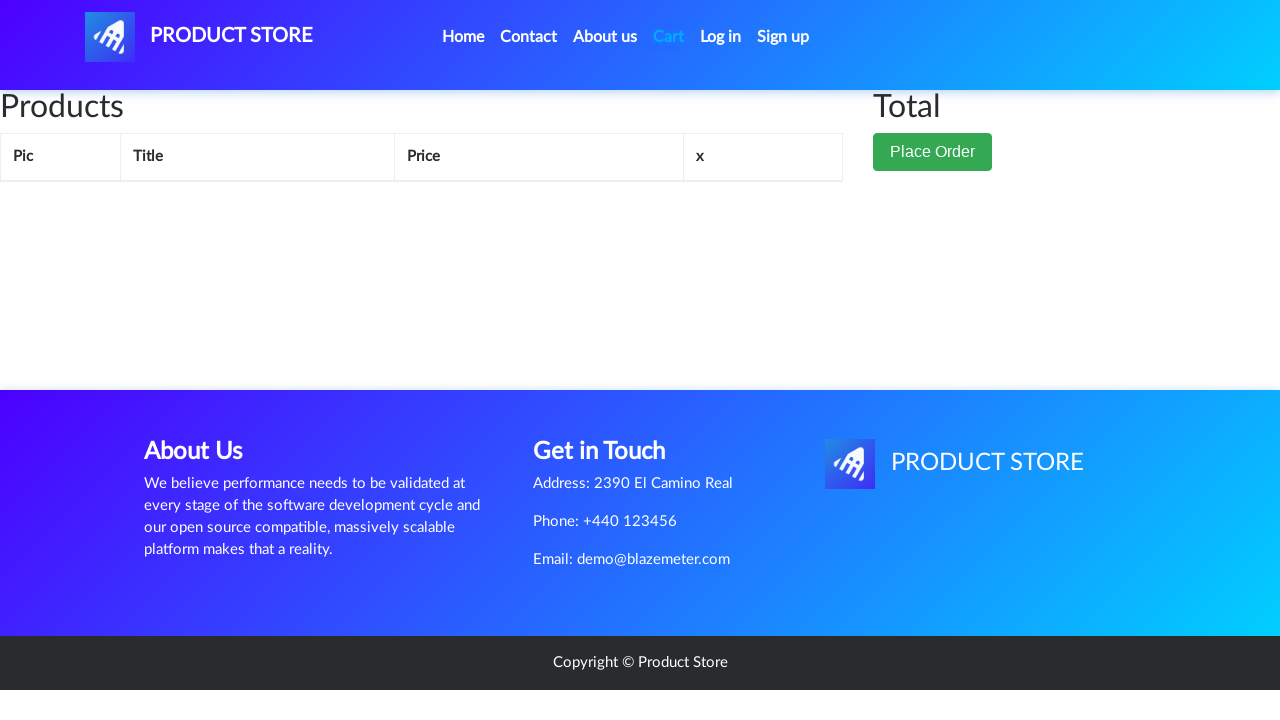

Verified product was added to cart - Delete button appeared
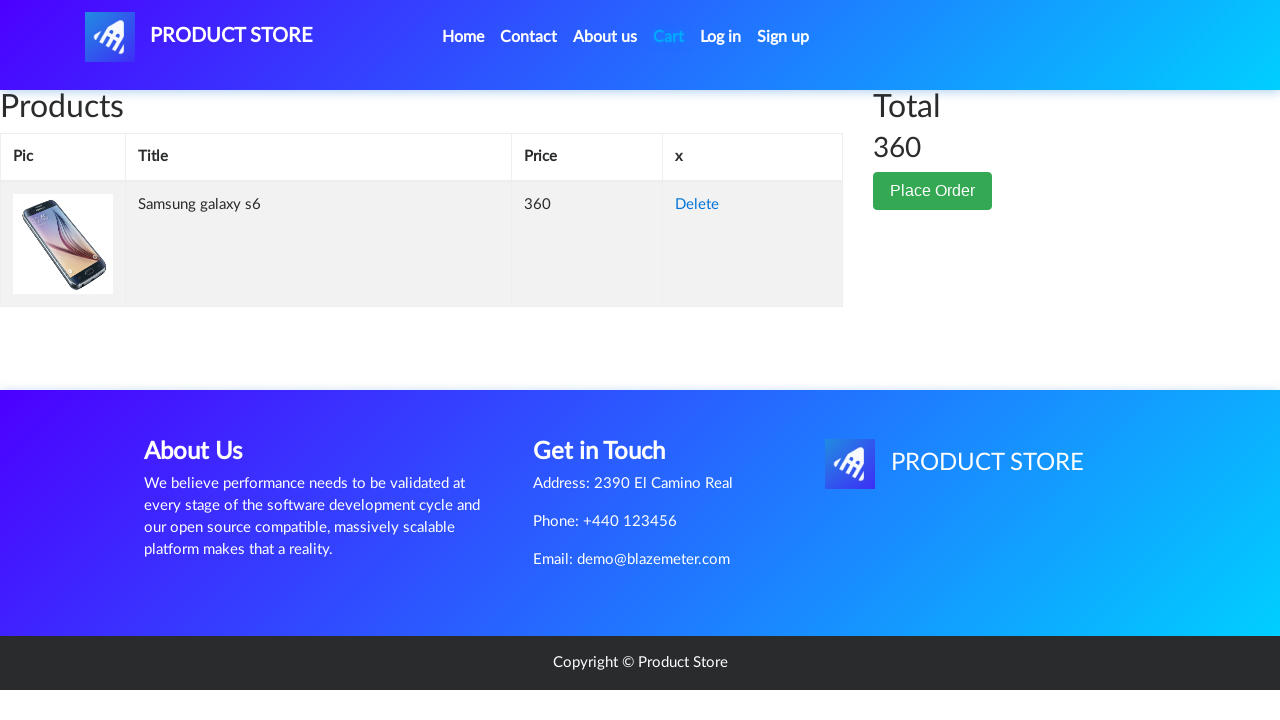

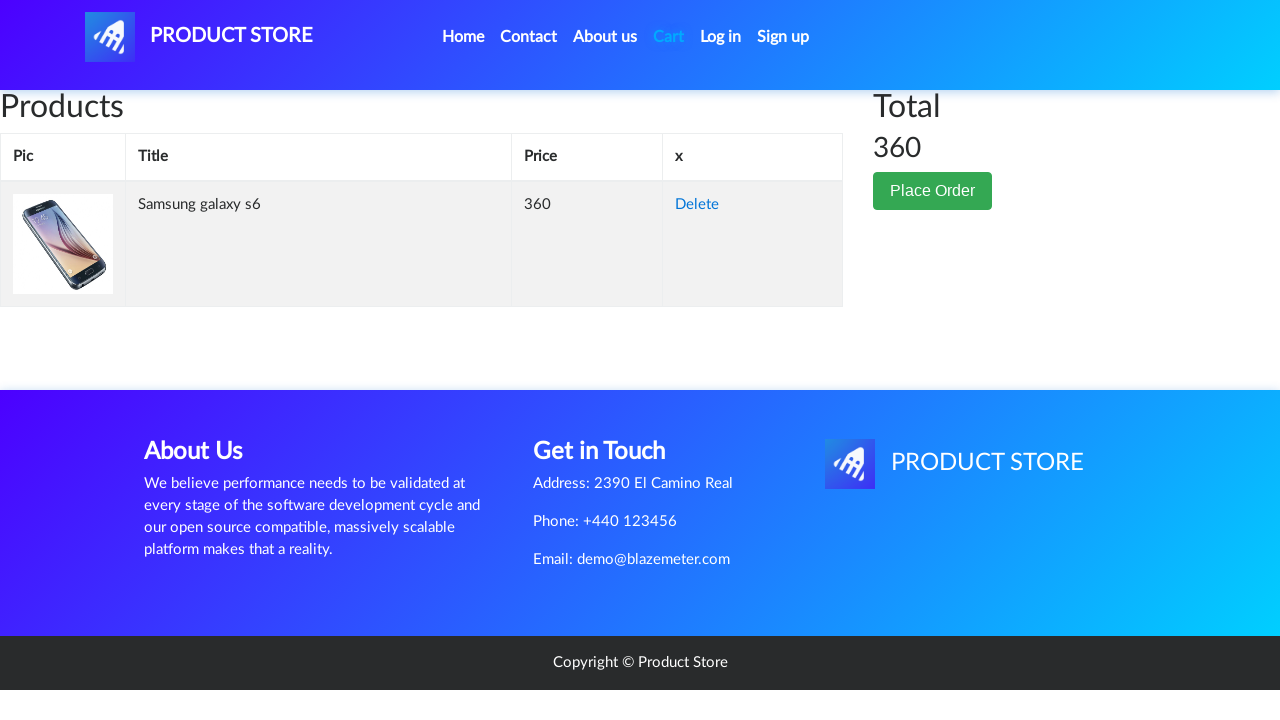